Tests add/remove elements functionality by clicking Add Element button and verifying Delete button appears

Starting URL: https://the-internet.herokuapp.com/add_remove_elements/

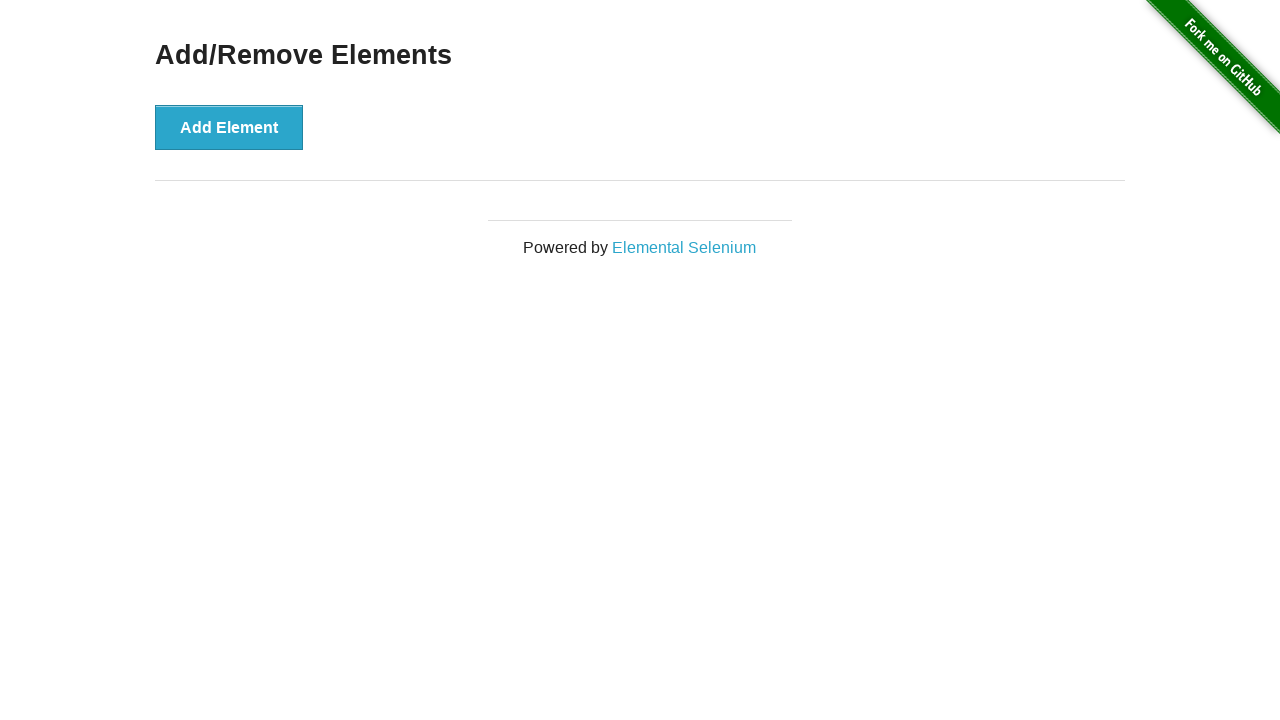

Navigated to add/remove elements page
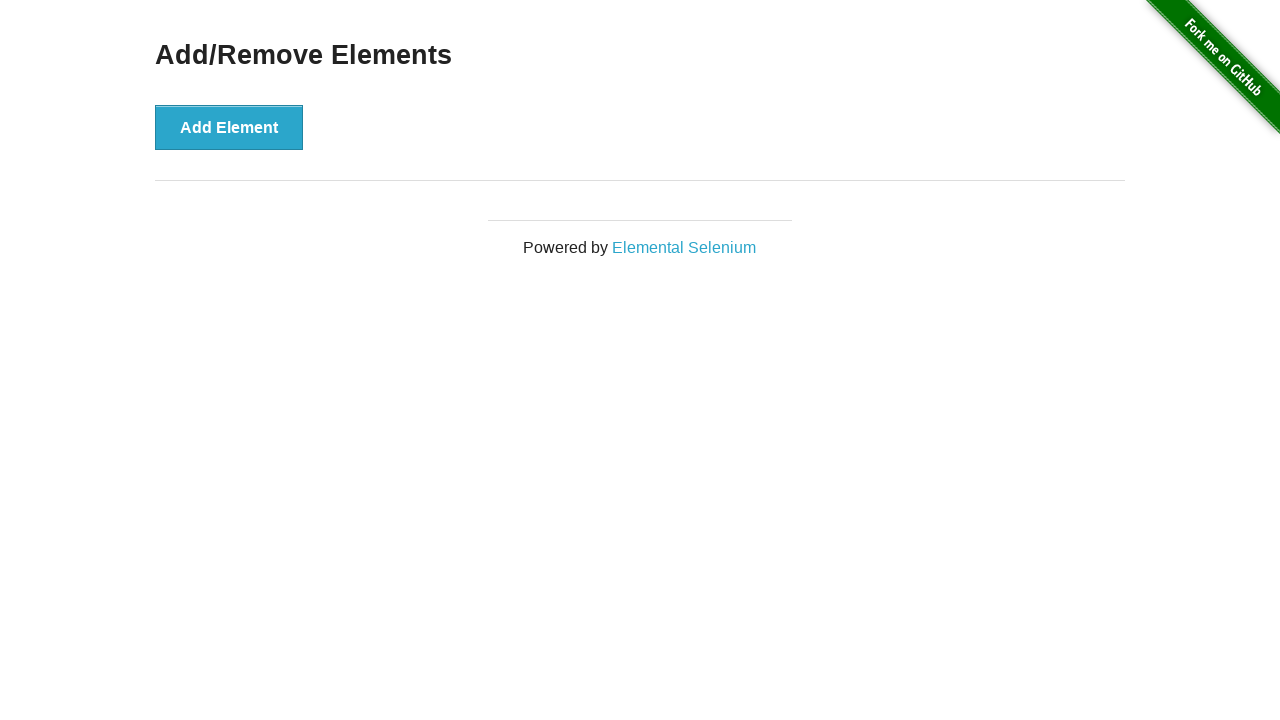

Clicked Add Element button at (229, 127) on button:has-text('Add Element')
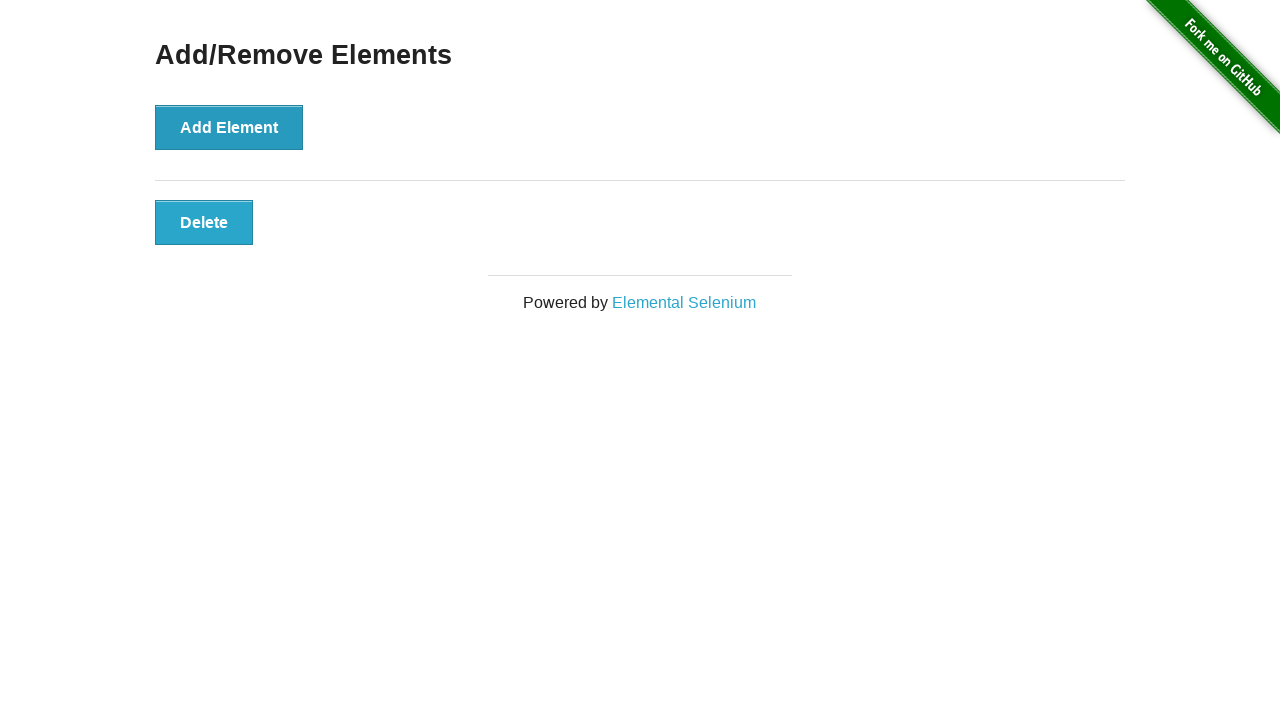

Located Delete button element
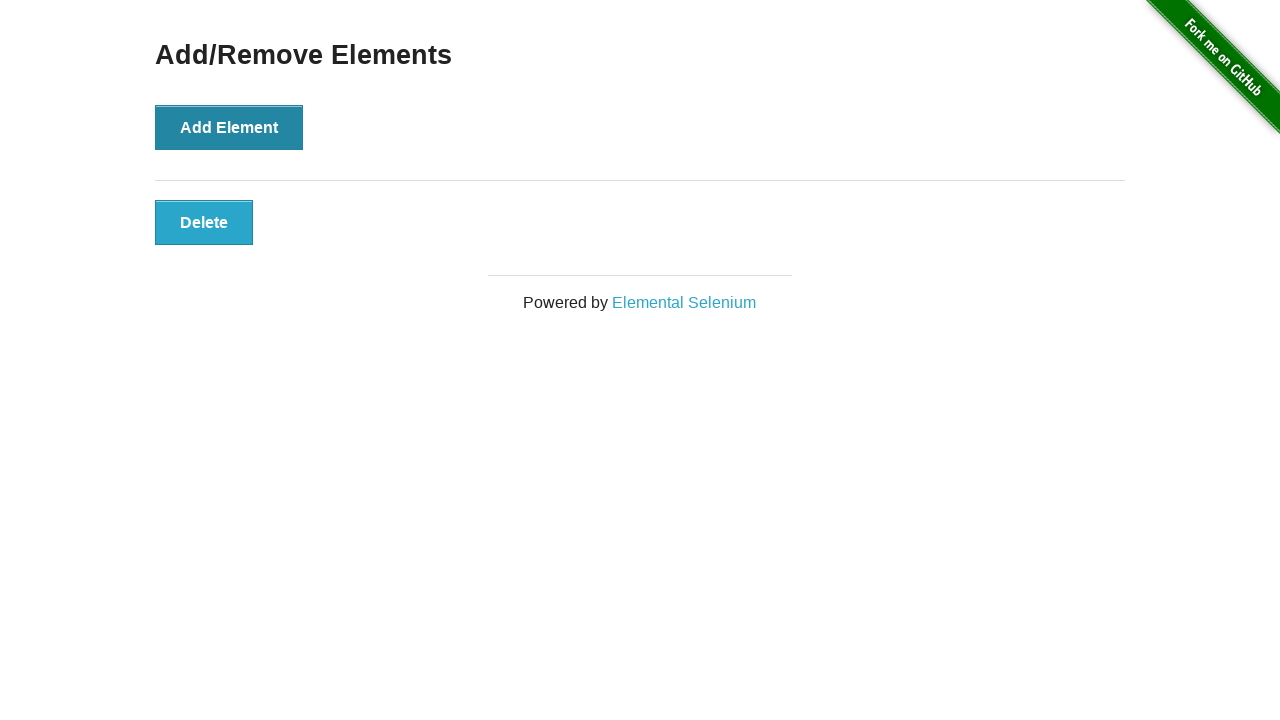

Delete button appeared and is visible
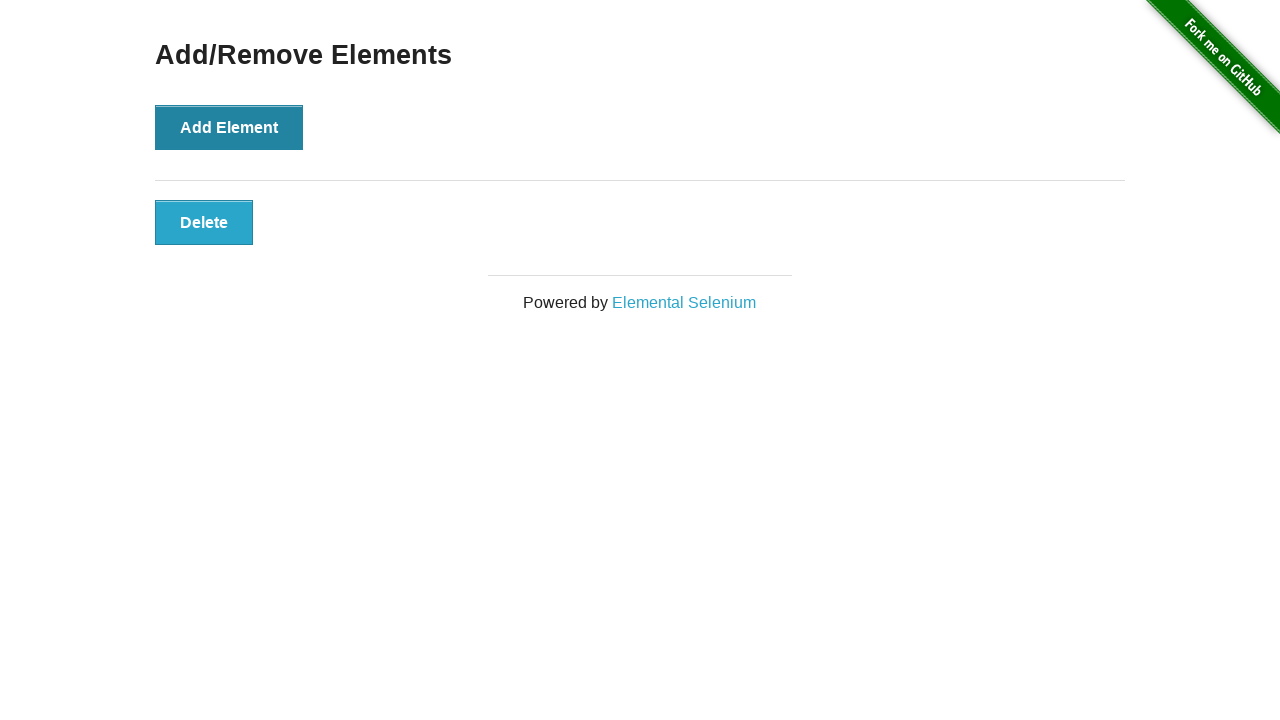

Verified Delete button is visible
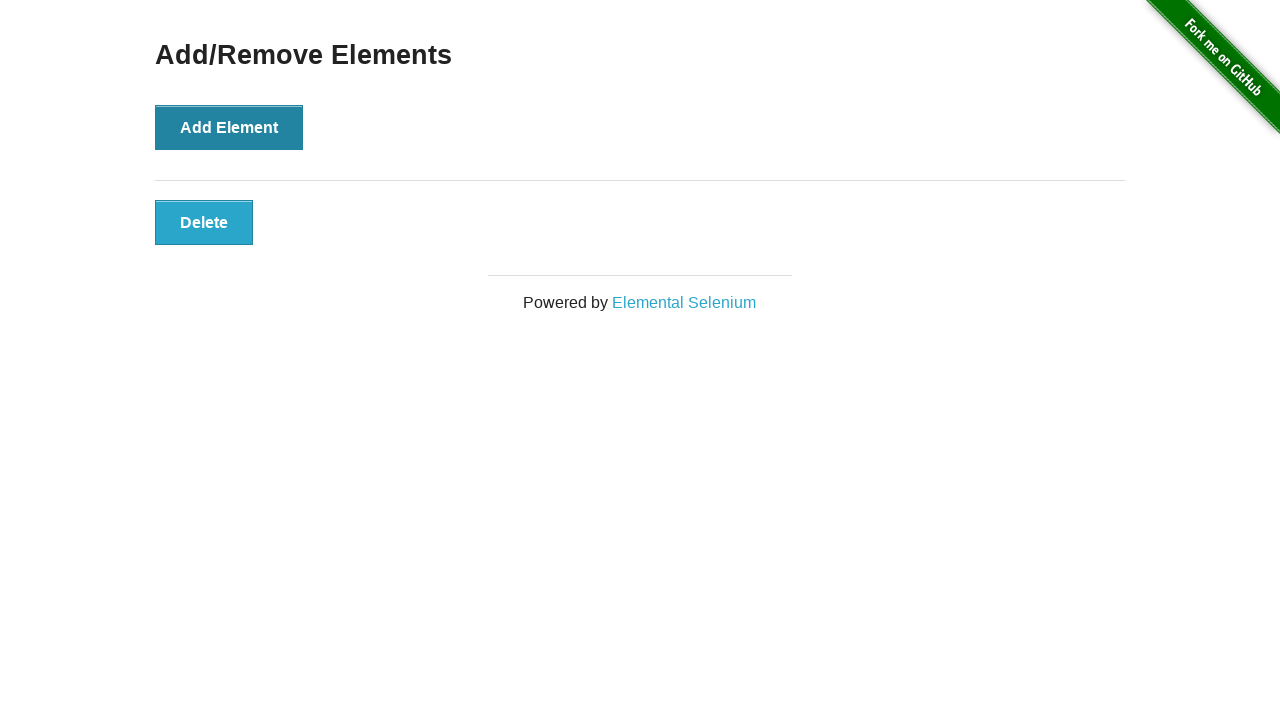

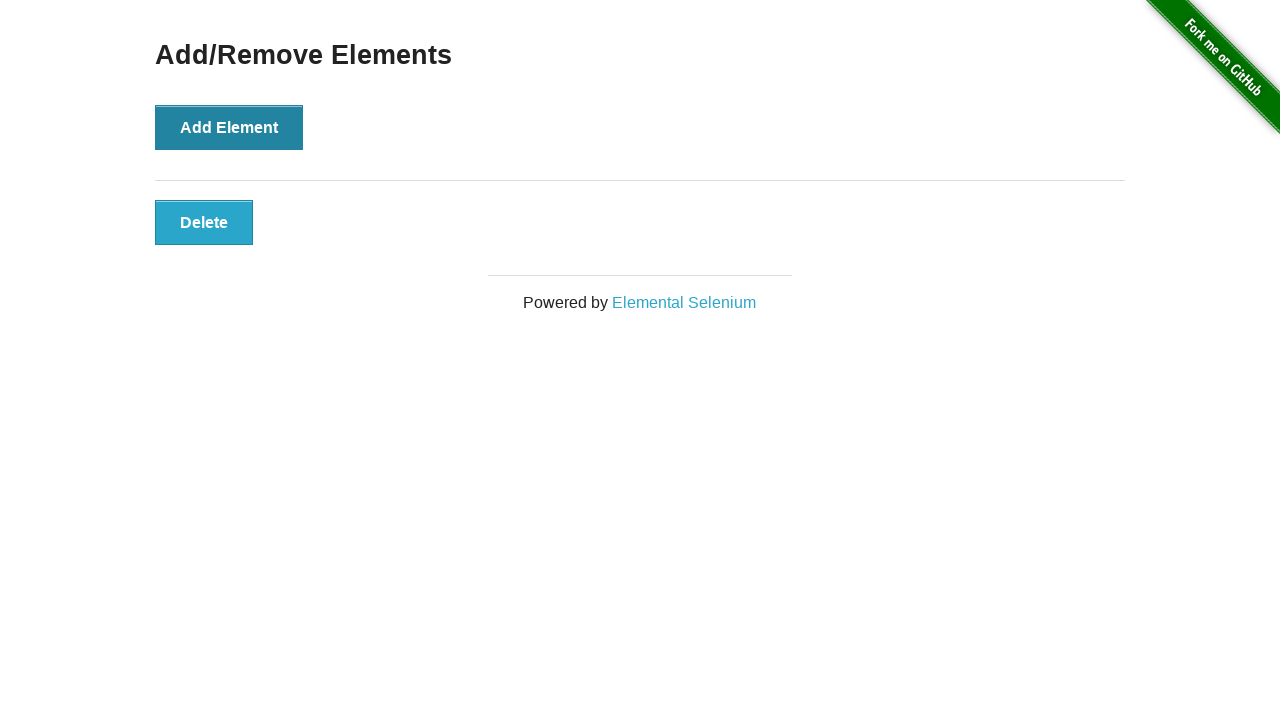